Tests that entering an empty string when editing removes the todo item

Starting URL: https://demo.playwright.dev/todomvc

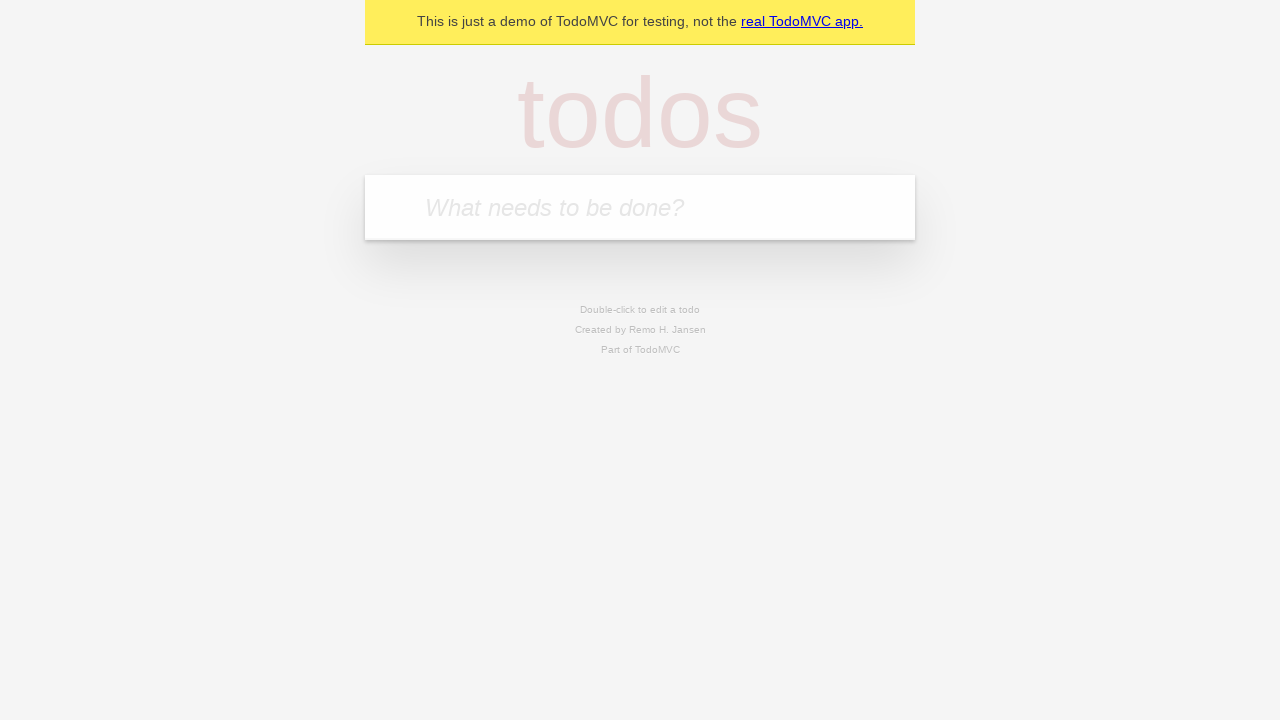

Filled new todo input with 'buy some cheese' on .new-todo
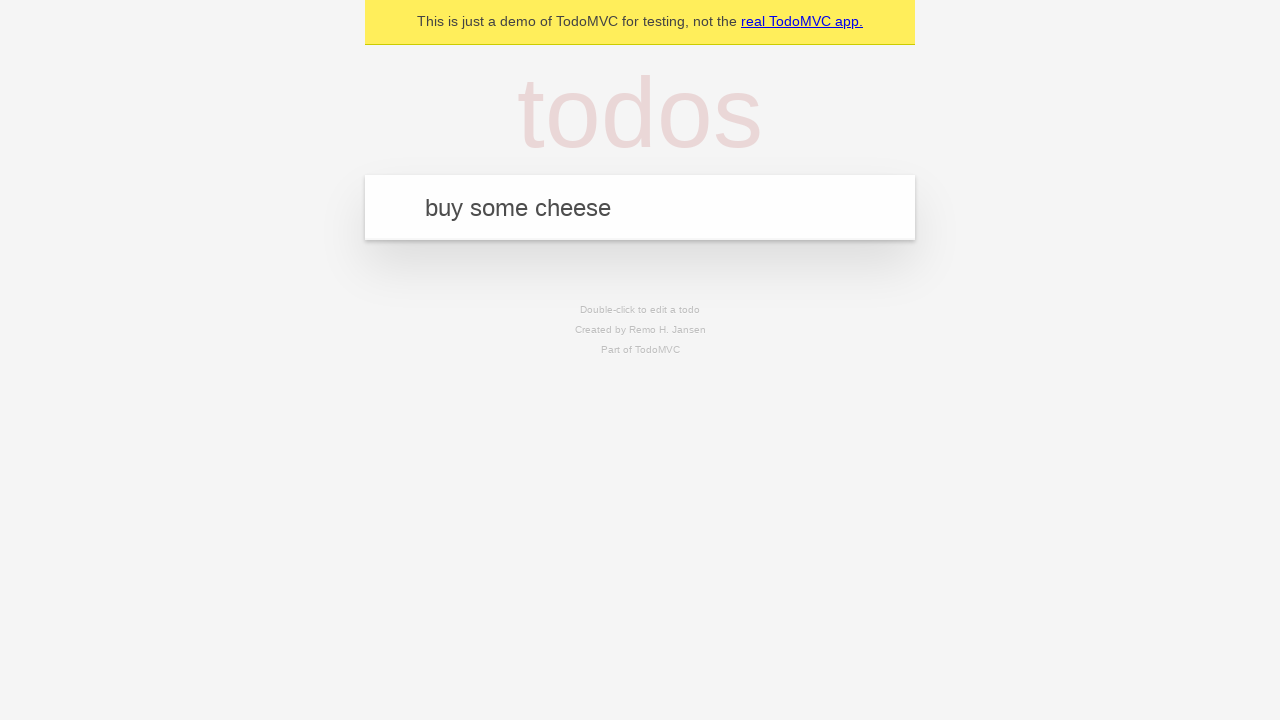

Pressed Enter to create first todo on .new-todo
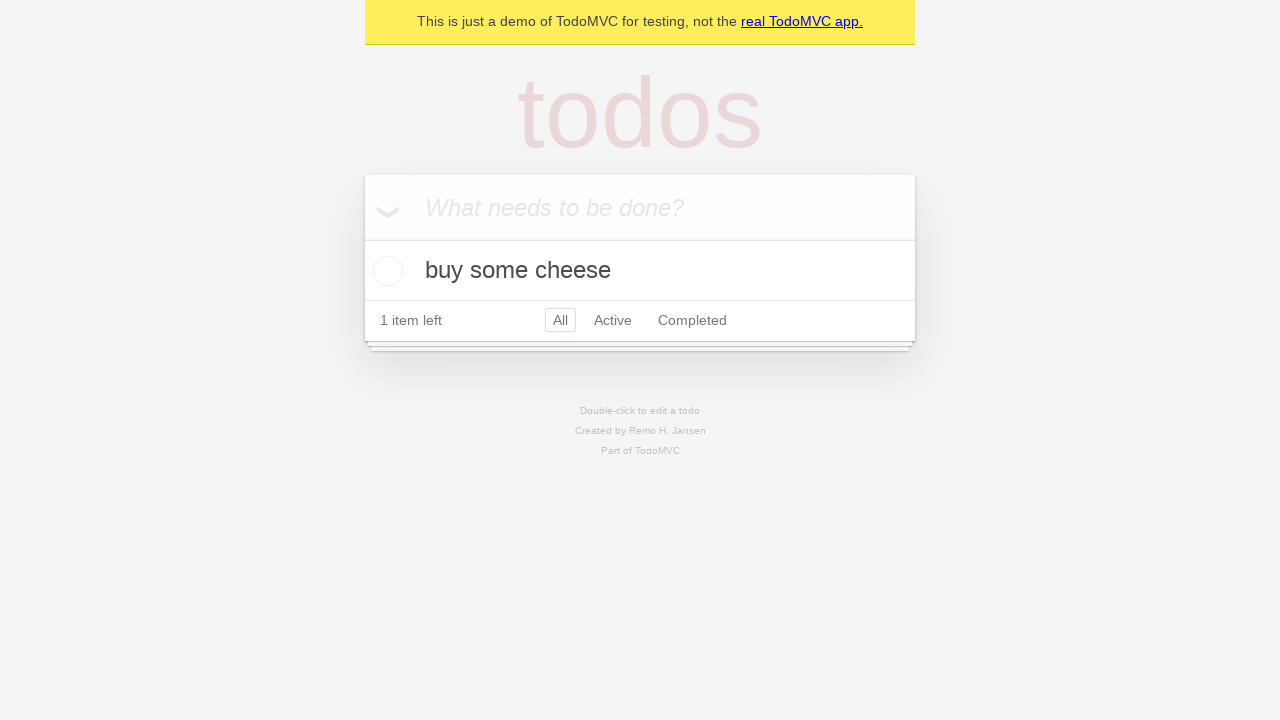

Filled new todo input with 'feed the cat' on .new-todo
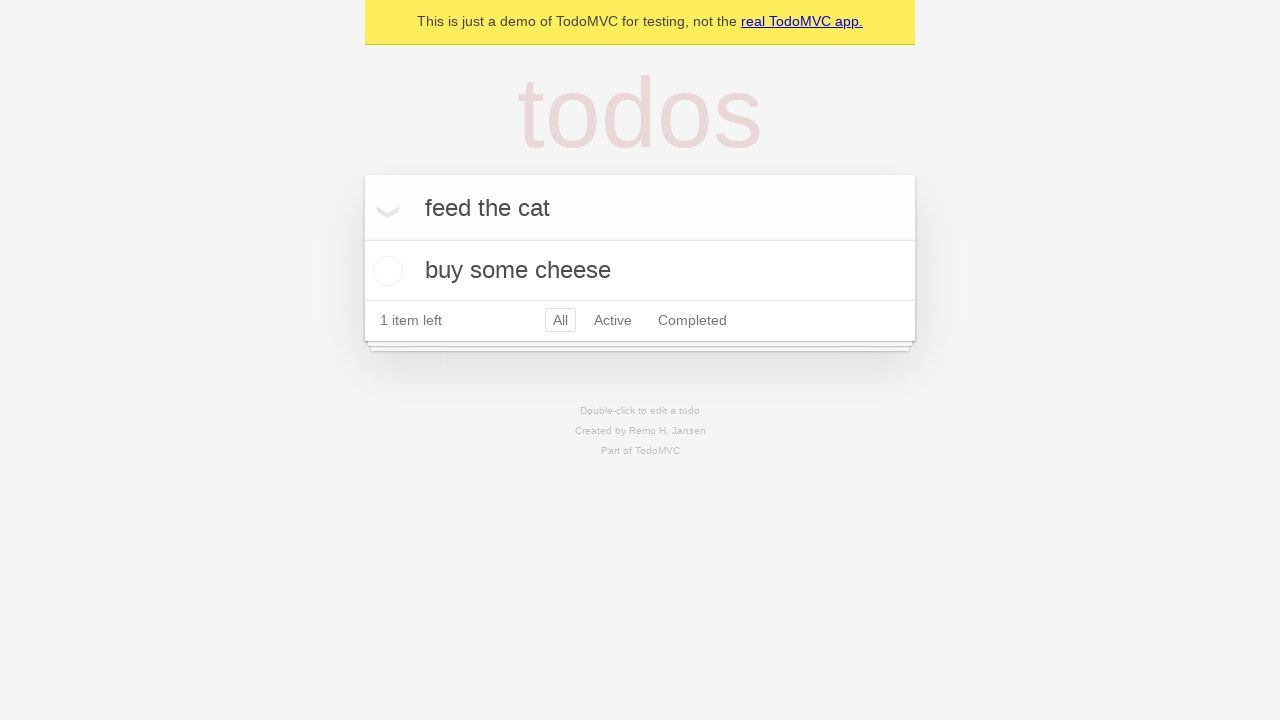

Pressed Enter to create second todo on .new-todo
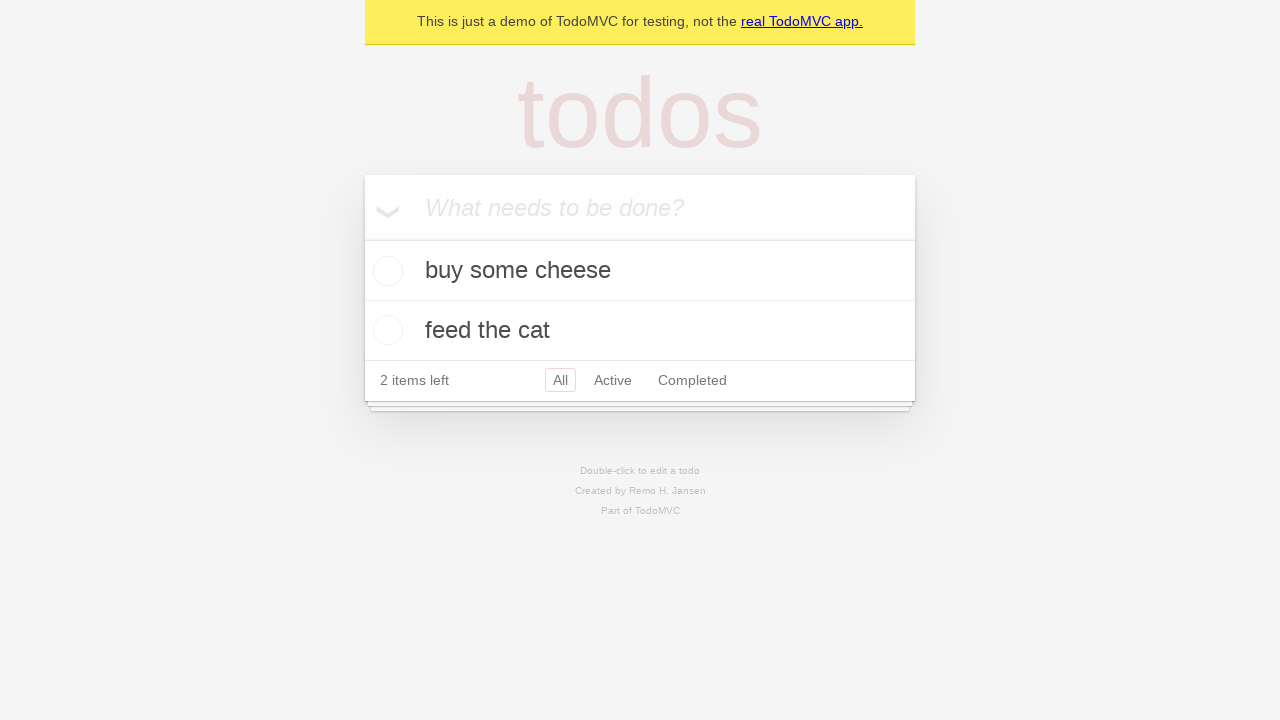

Filled new todo input with 'book a doctors appointment' on .new-todo
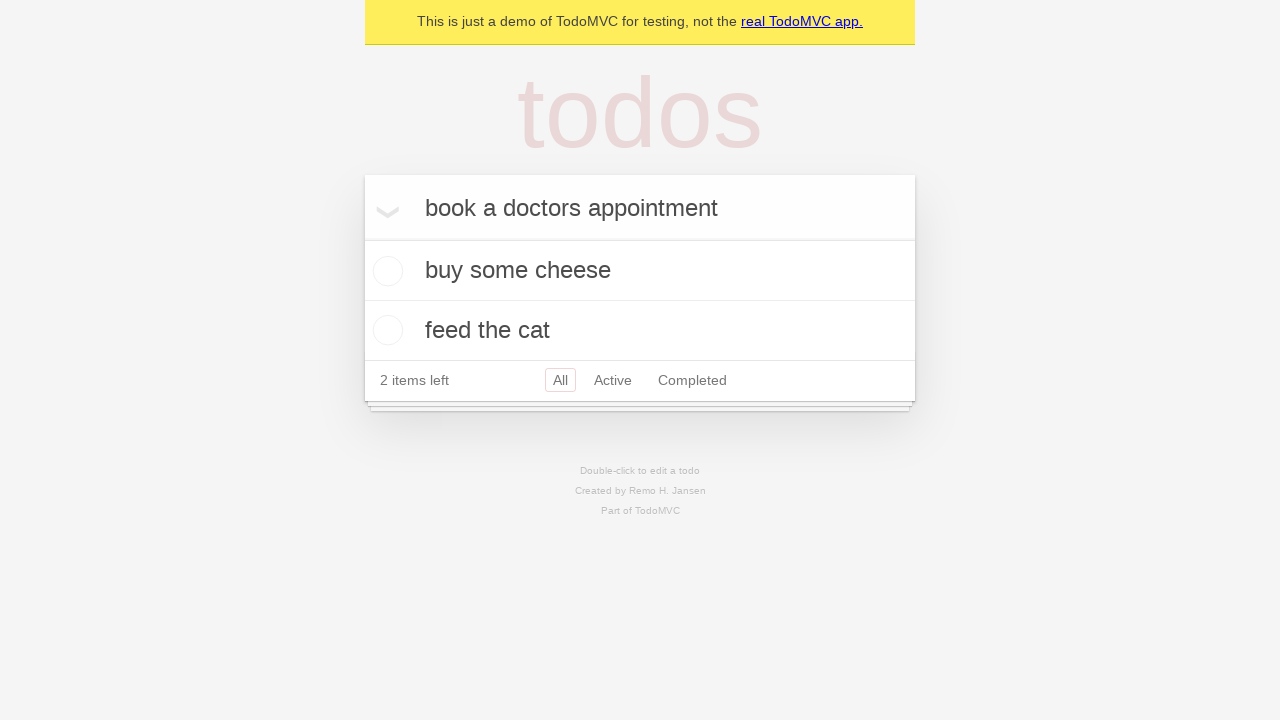

Pressed Enter to create third todo on .new-todo
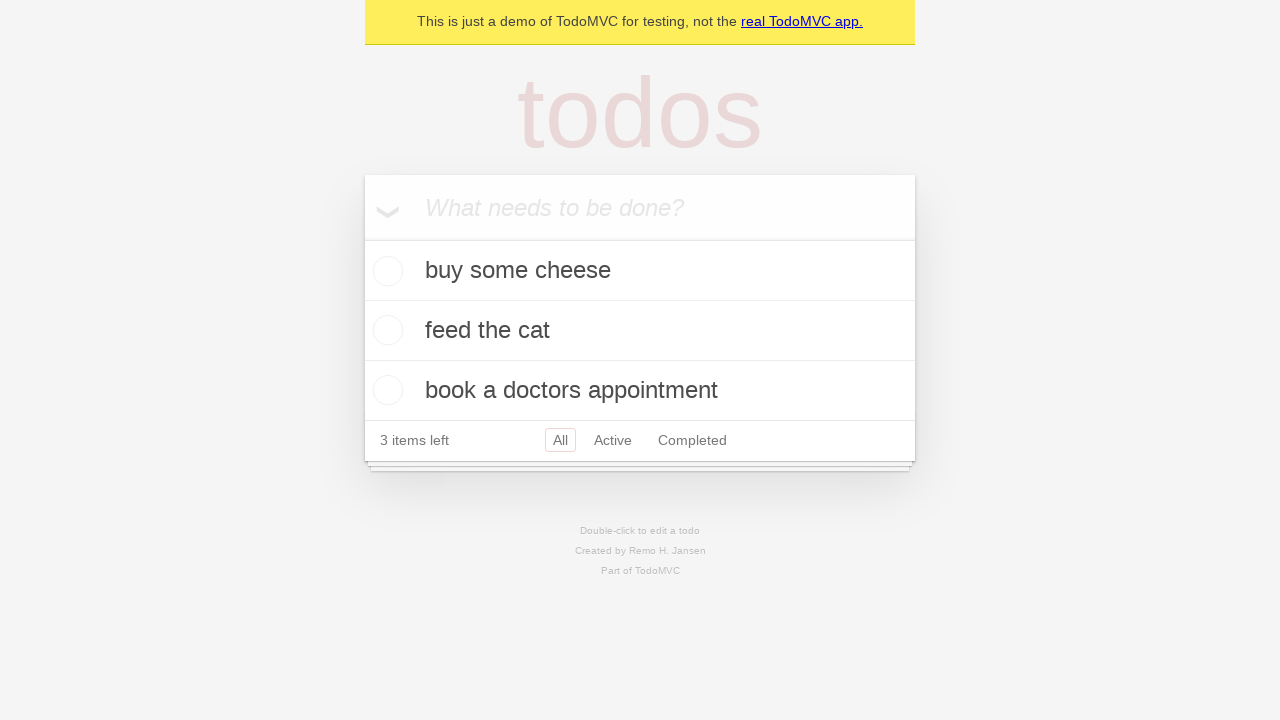

Waited for all three todo items to load
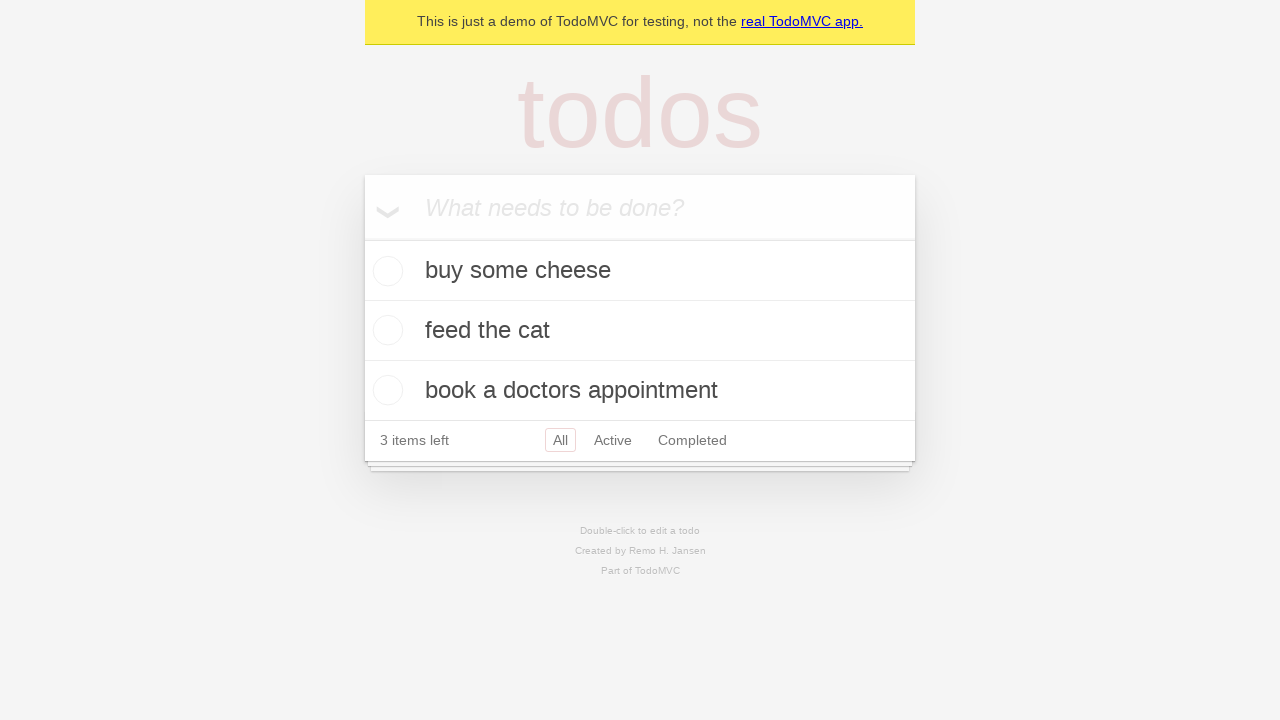

Double-clicked second todo item to enter edit mode at (640, 331) on .todo-list li >> nth=1
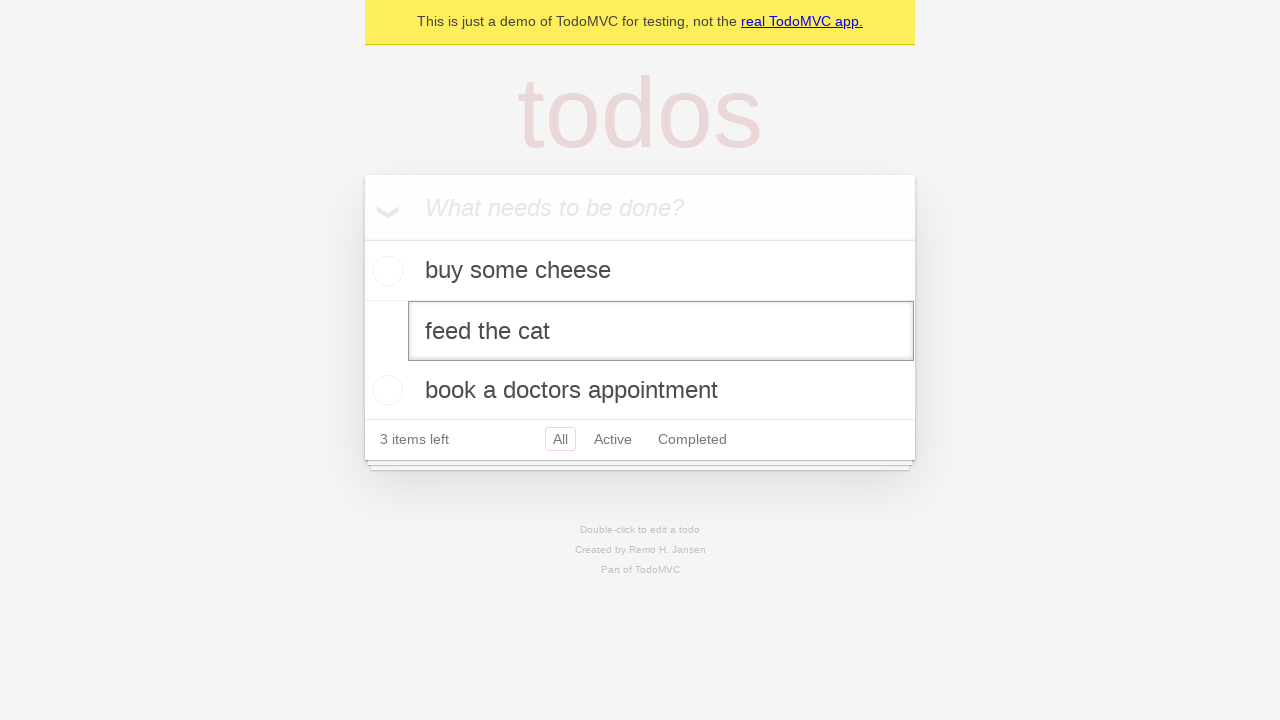

Cleared the edit field with empty string on .todo-list li >> nth=1 >> .edit
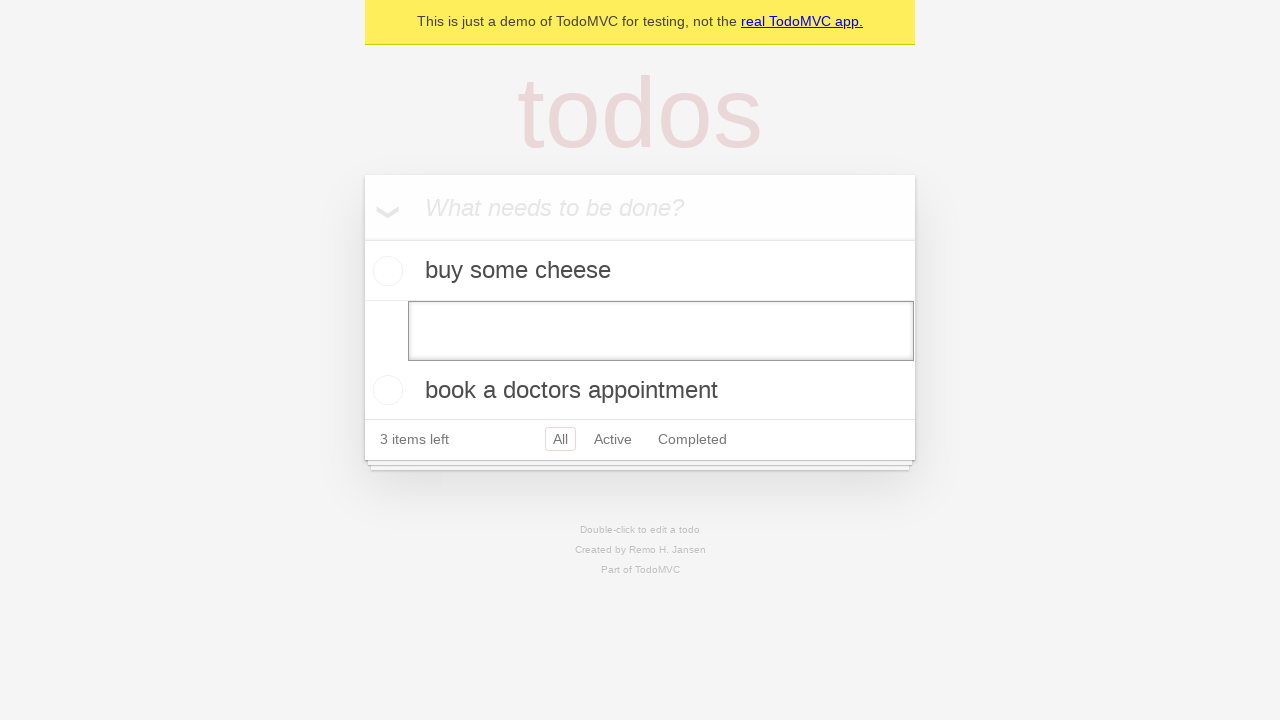

Pressed Enter to confirm empty text entry, removing the todo item on .todo-list li >> nth=1 >> .edit
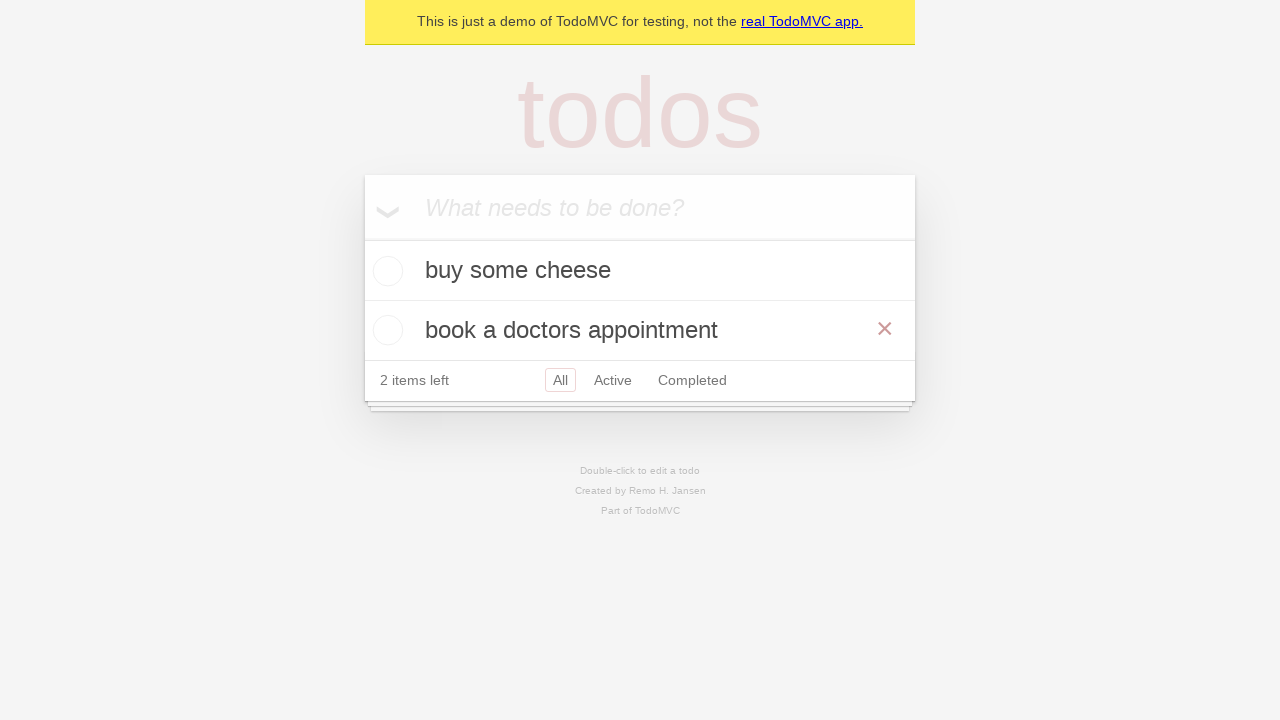

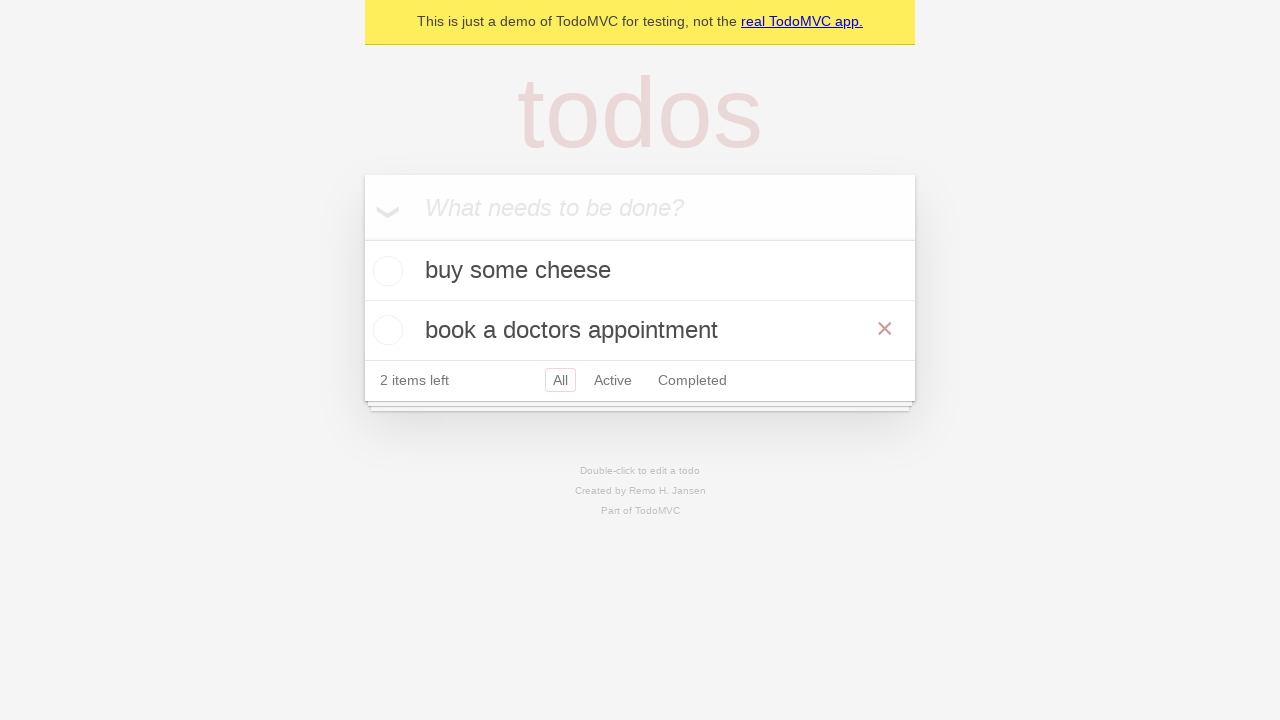